Tests checkbox functionality by toggling checkboxes on and off and verifying their states

Starting URL: http://the-internet.herokuapp.com/checkboxes

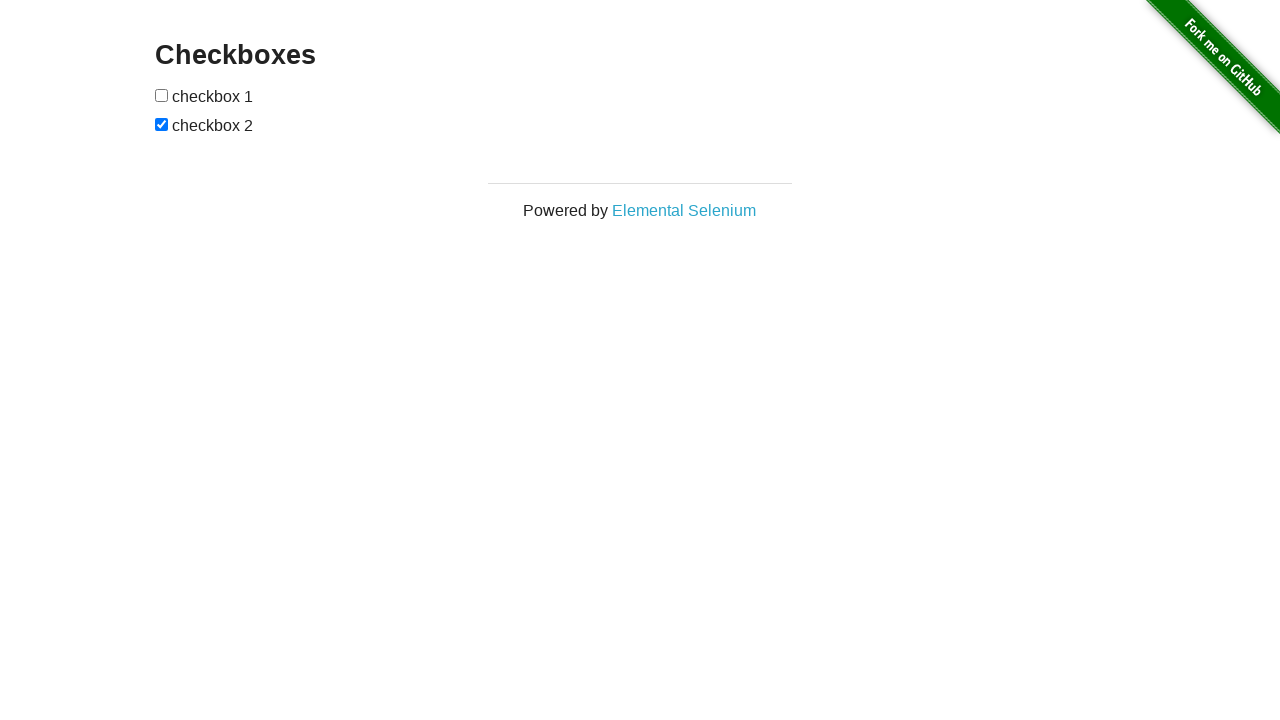

Retrieved all checkboxes from the page
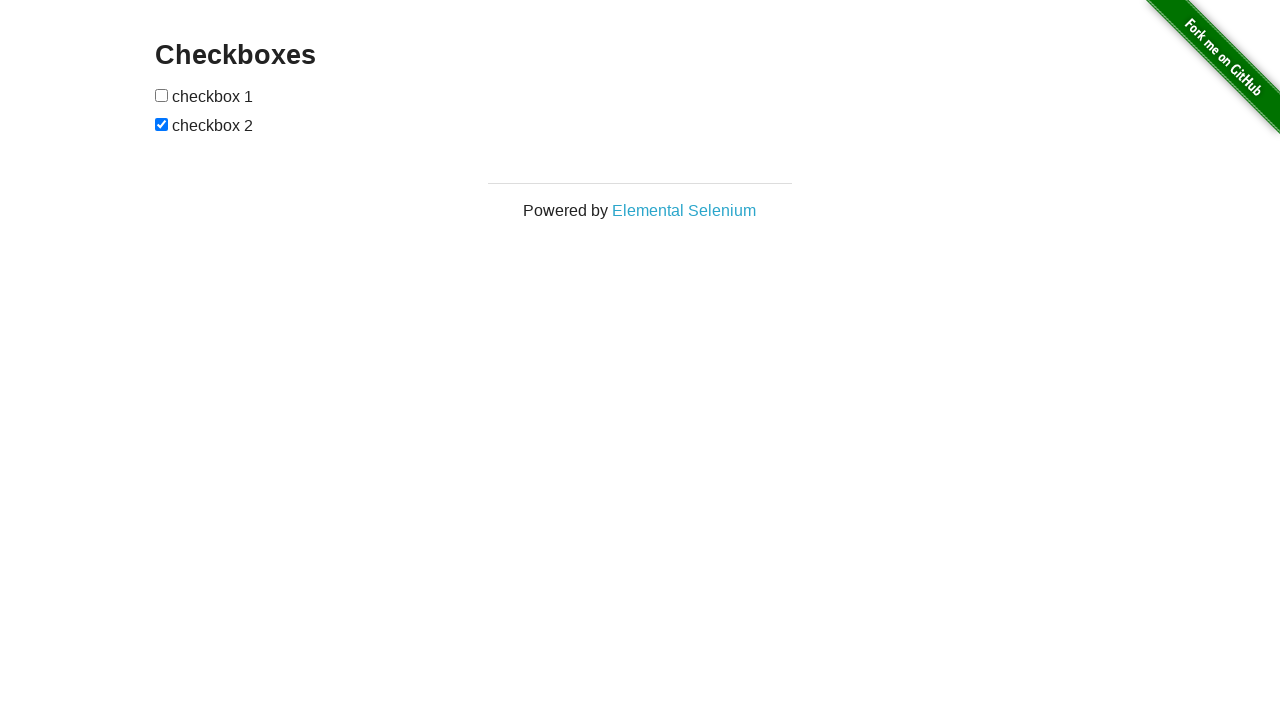

Clicked first checkbox to toggle it at (162, 95) on [type=checkbox] >> nth=0
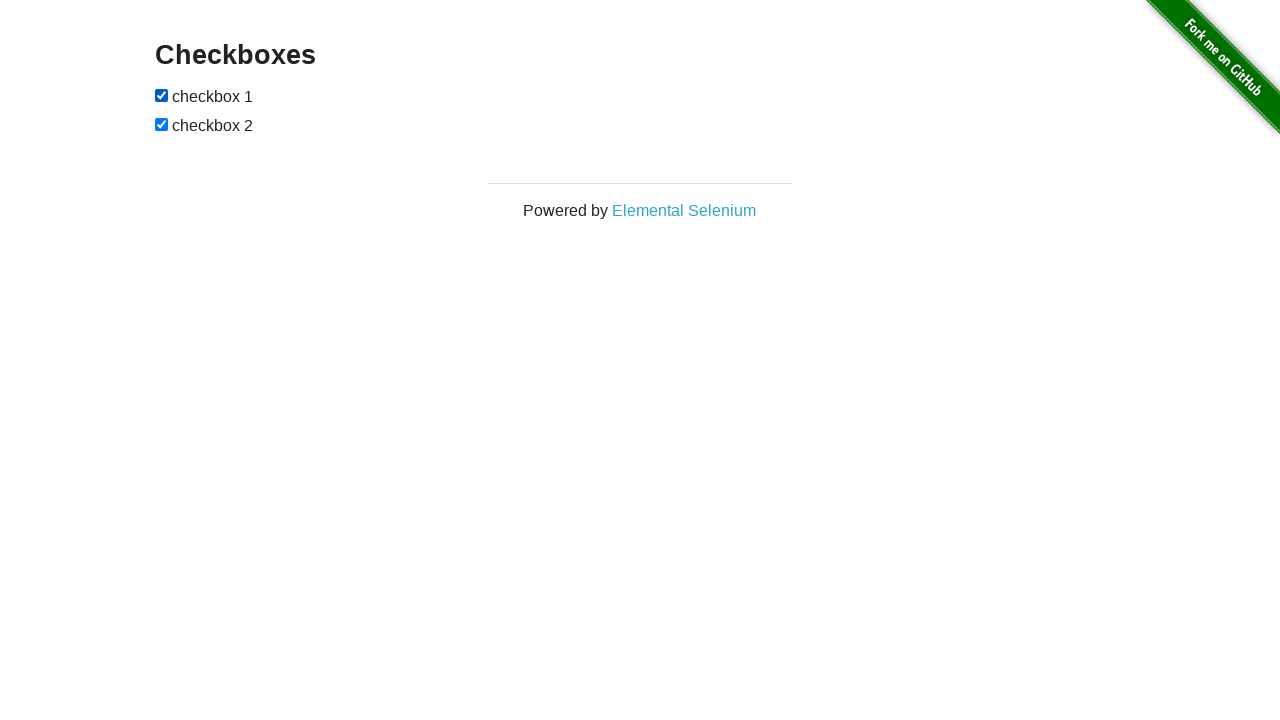

Clicked second checkbox to toggle it at (162, 124) on [type=checkbox] >> nth=1
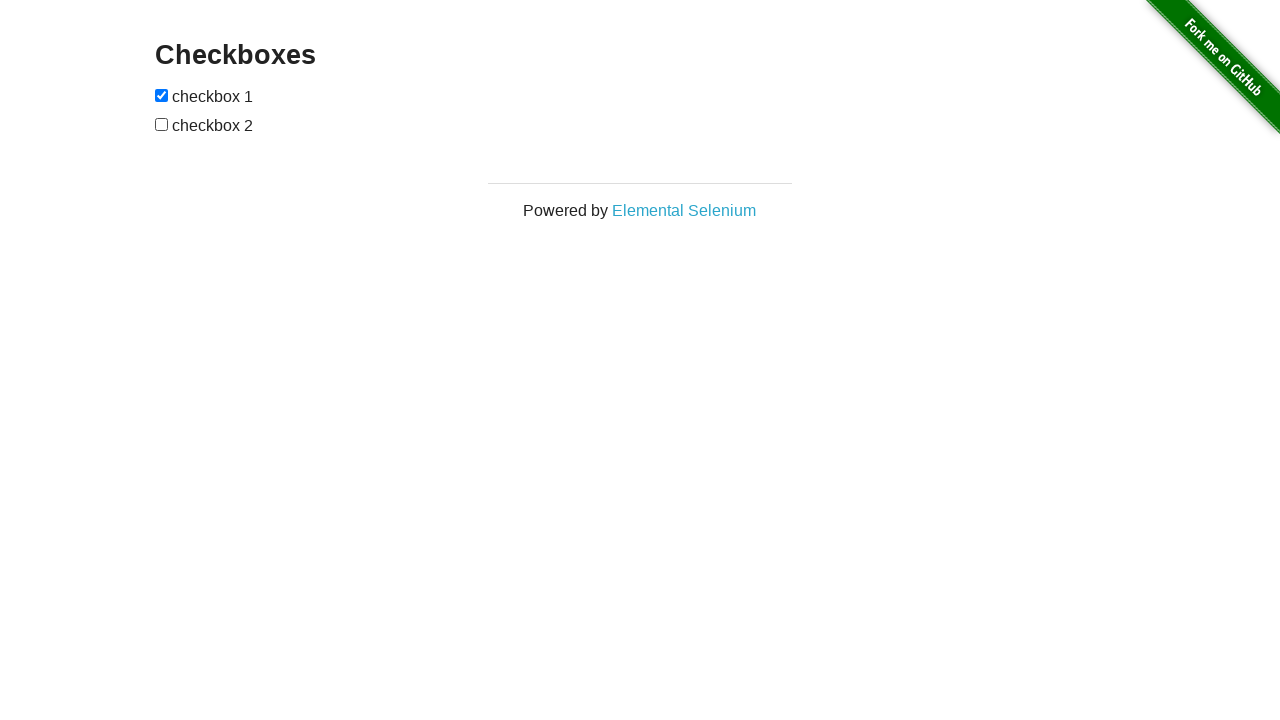

Verified first checkbox is now checked
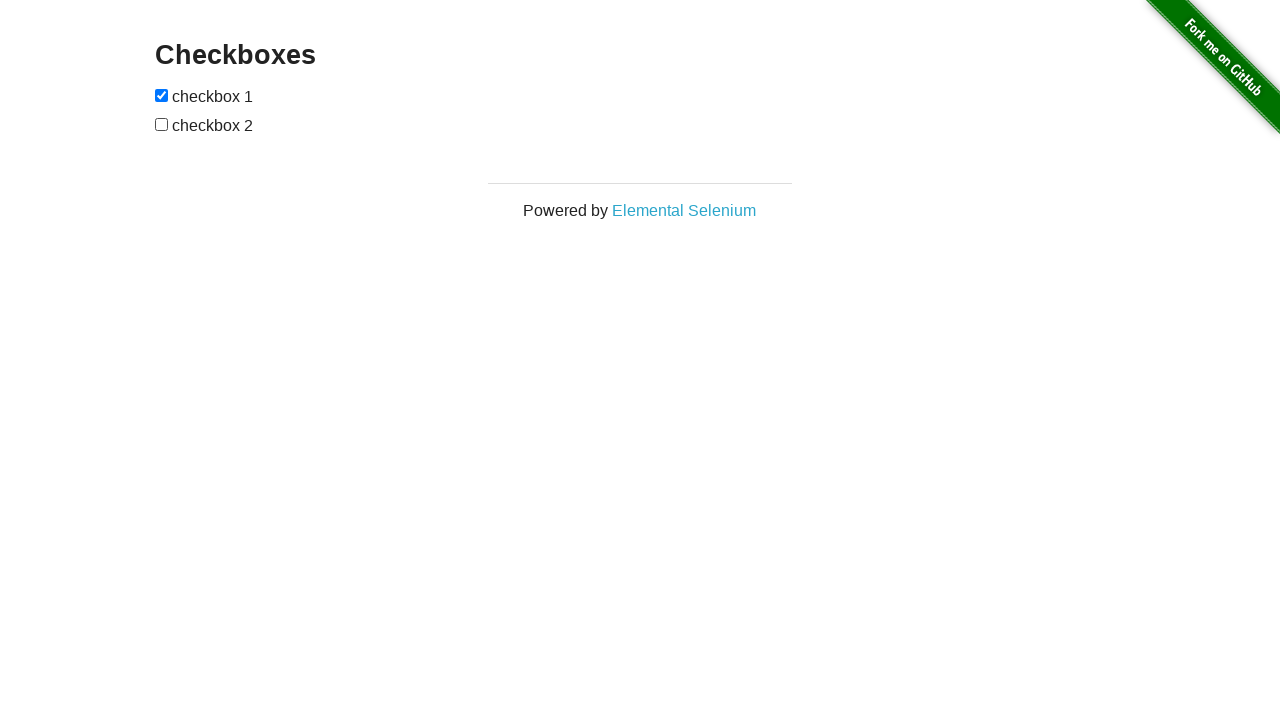

Verified second checkbox is now unchecked
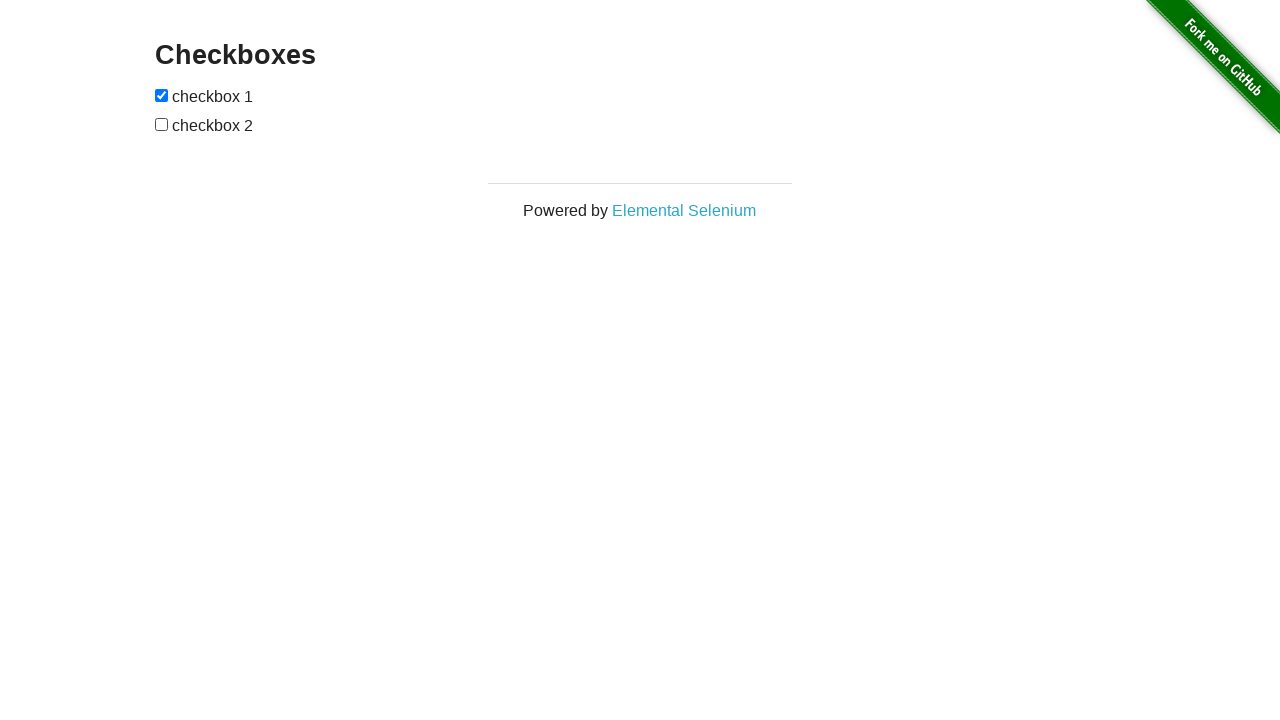

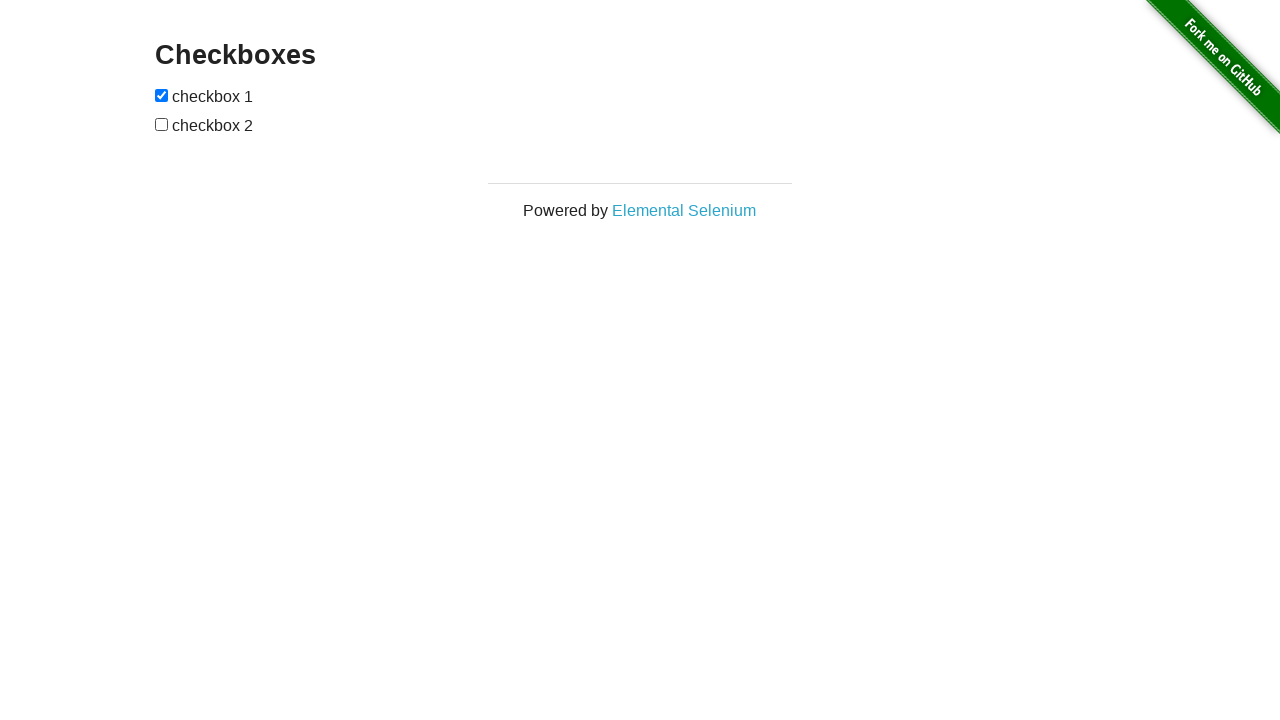